Tests file upload functionality by navigating to the upload page, uploading a file, and verifying the file was uploaded successfully

Starting URL: https://the-internet.herokuapp.com/

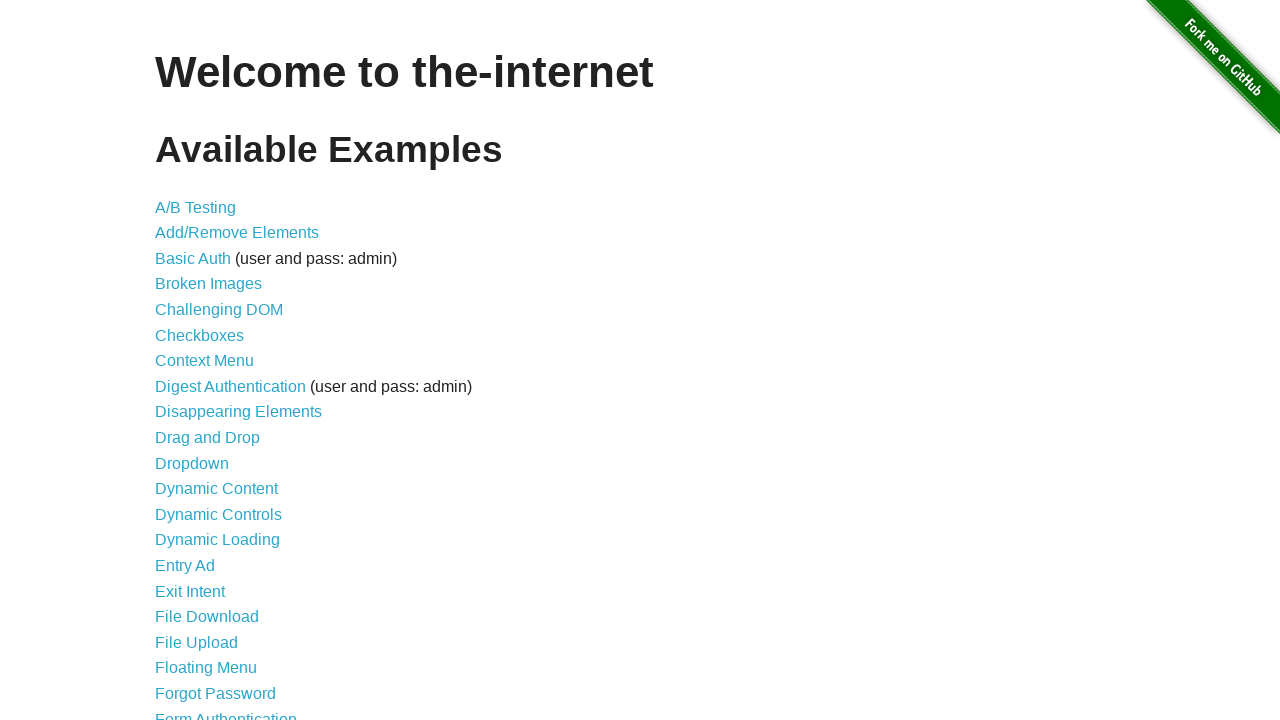

Clicked link to navigate to file upload page at (196, 642) on a[href='/upload']
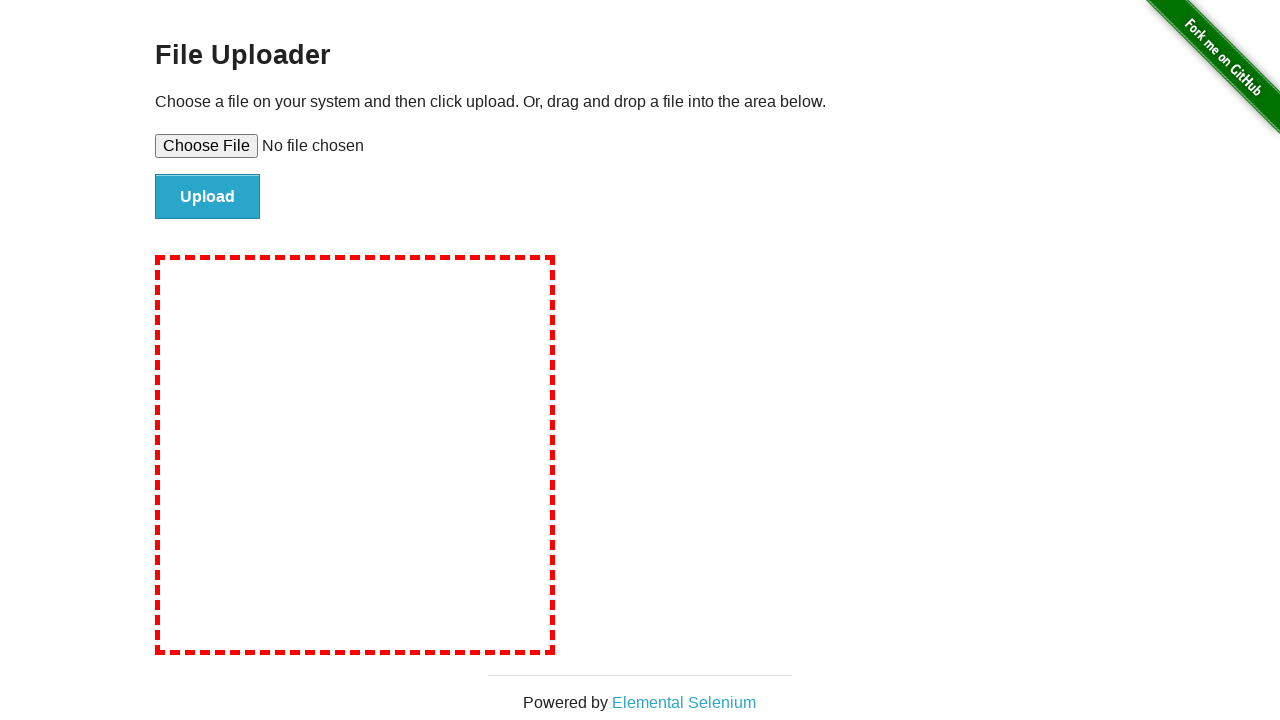

Set input file with test_document.txt containing test content
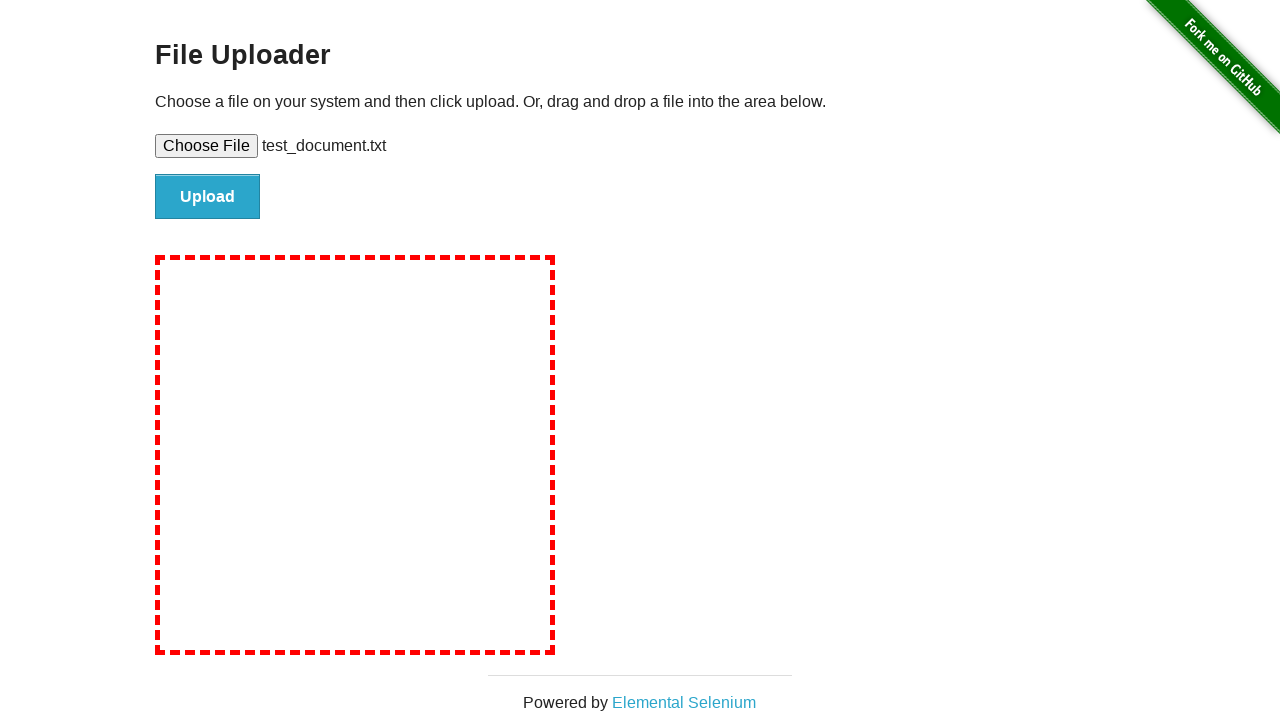

Clicked file submit button at (208, 197) on #file-submit
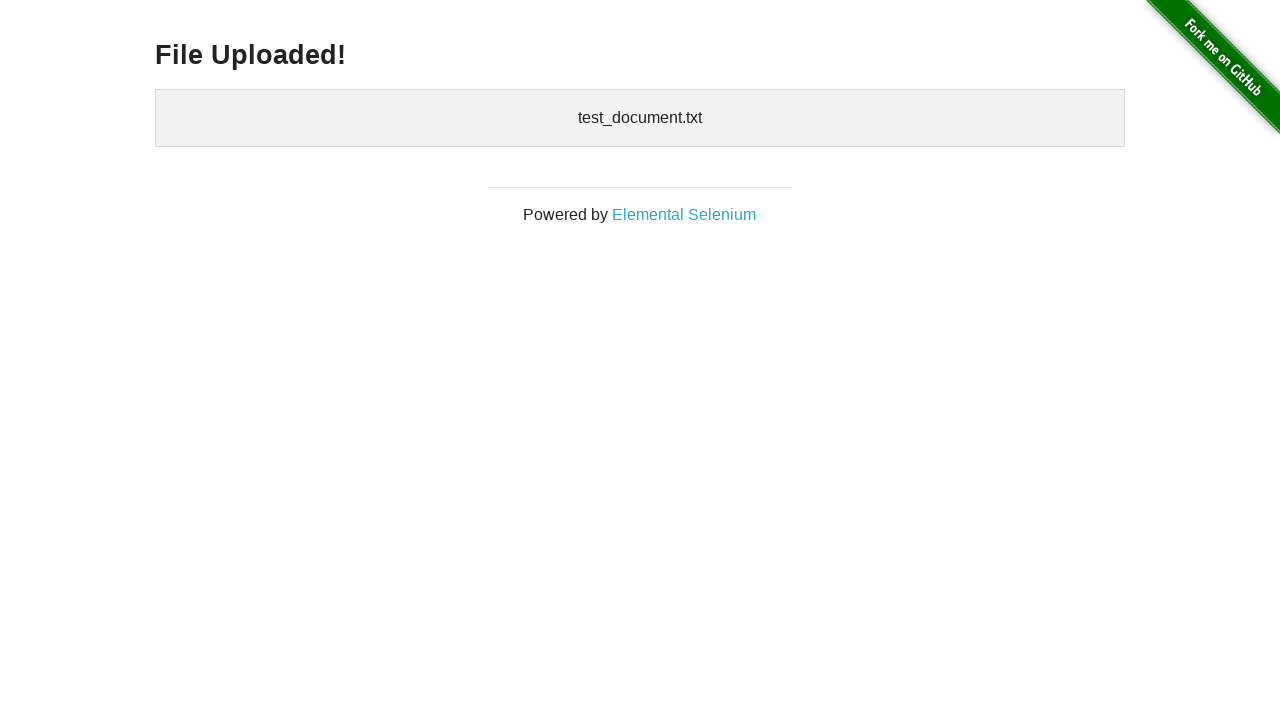

Verified file upload confirmation appeared
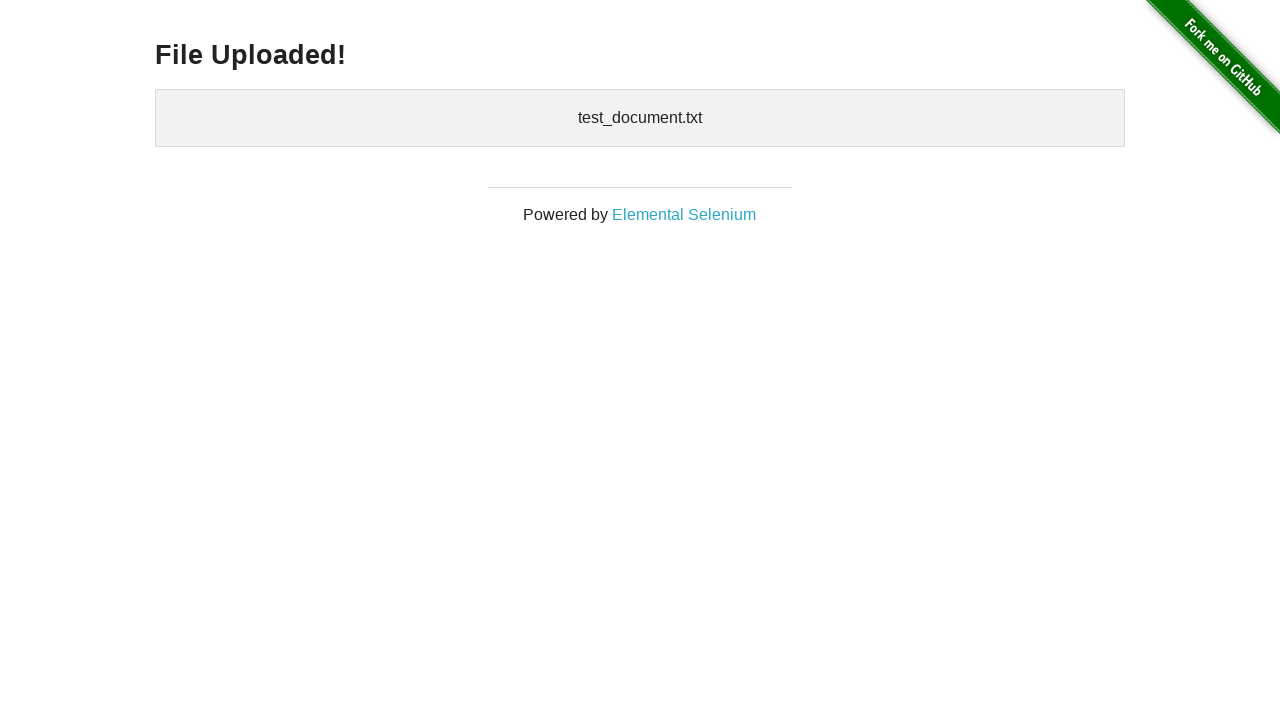

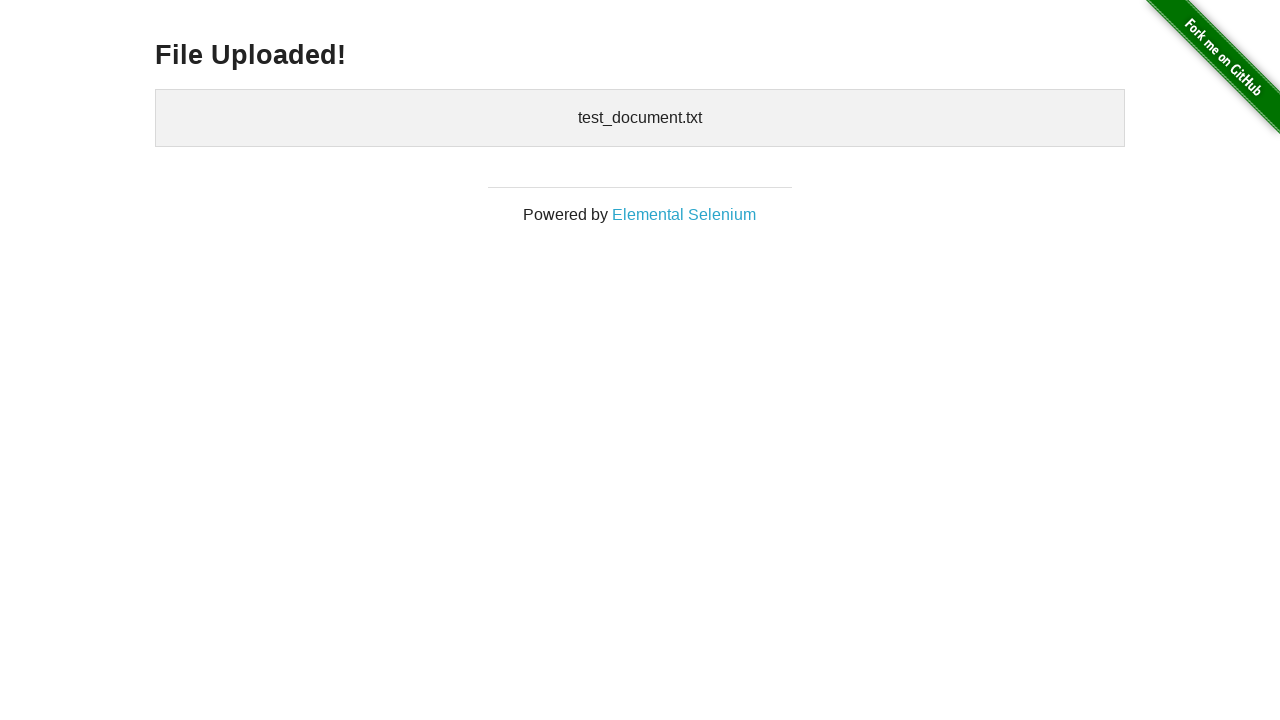